Tests login form validation by submitting with empty email field and verifying the error message is displayed

Starting URL: https://test.safeplayers.org/login

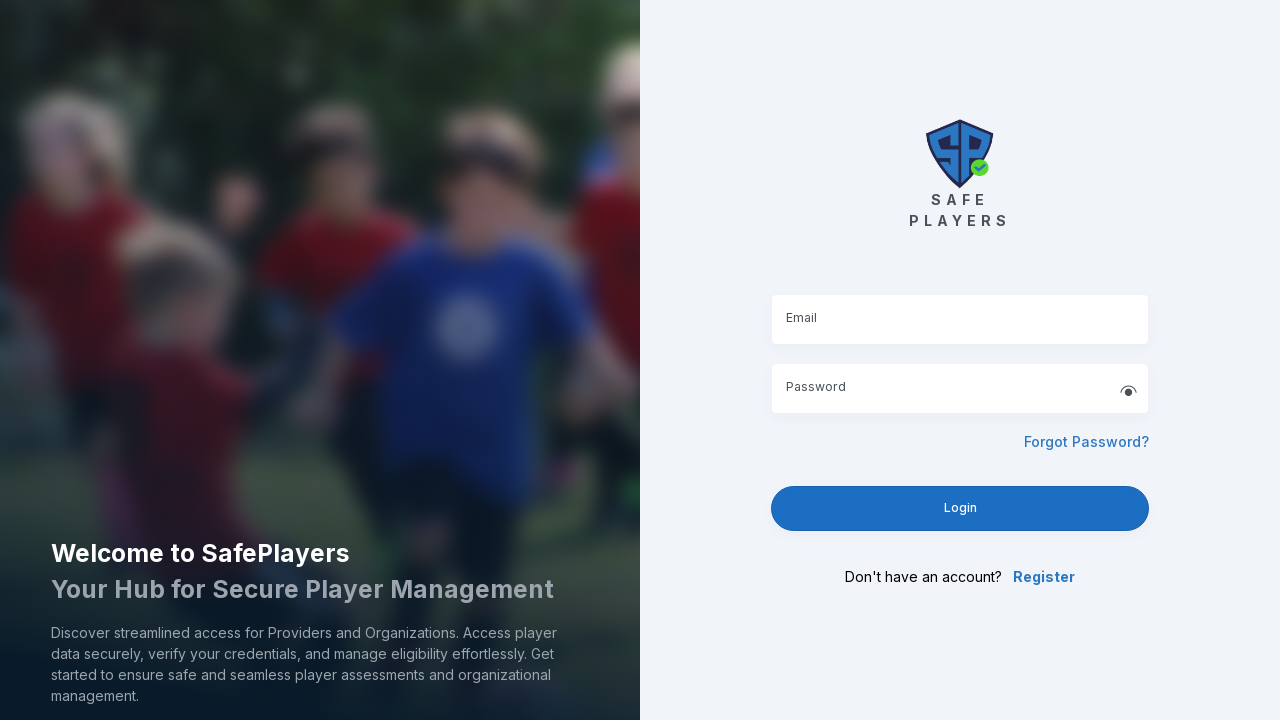

Filled password field with 'TestPass123!' while leaving email empty on internal:role=textbox[name="Password"i]
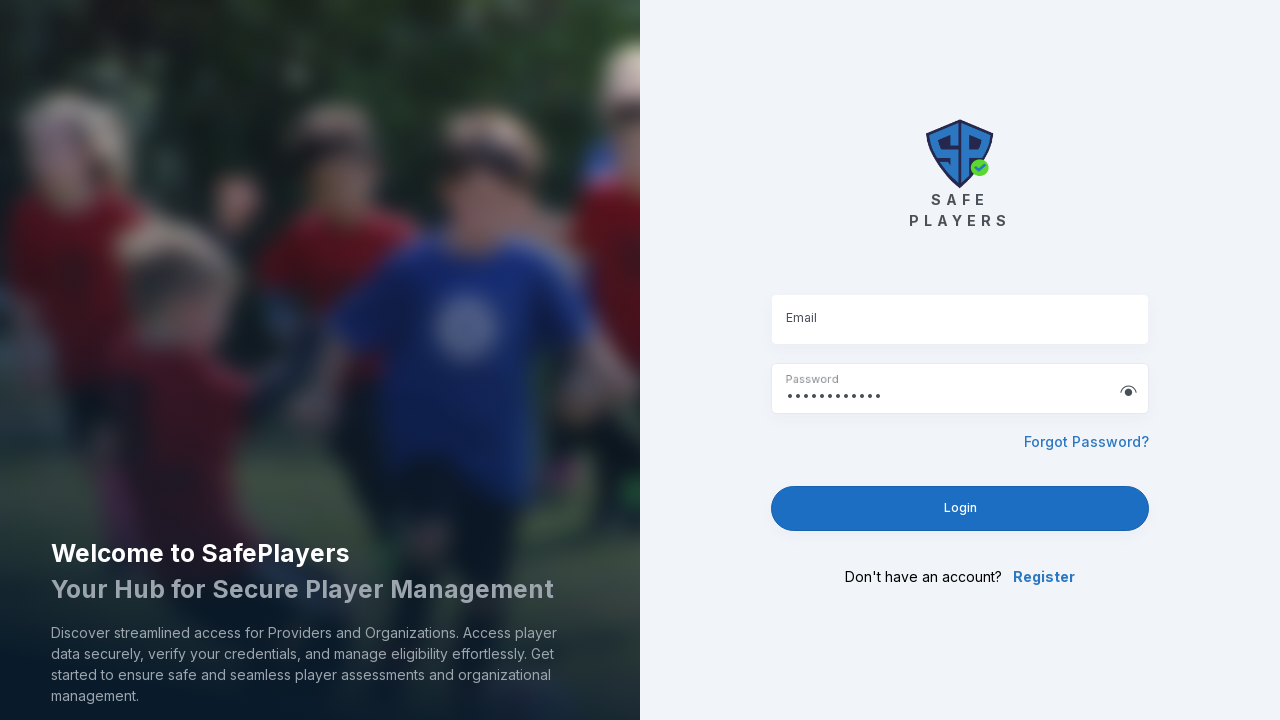

Clicked Login button to submit form with empty email at (960, 508) on internal:role=button[name="Login"i]
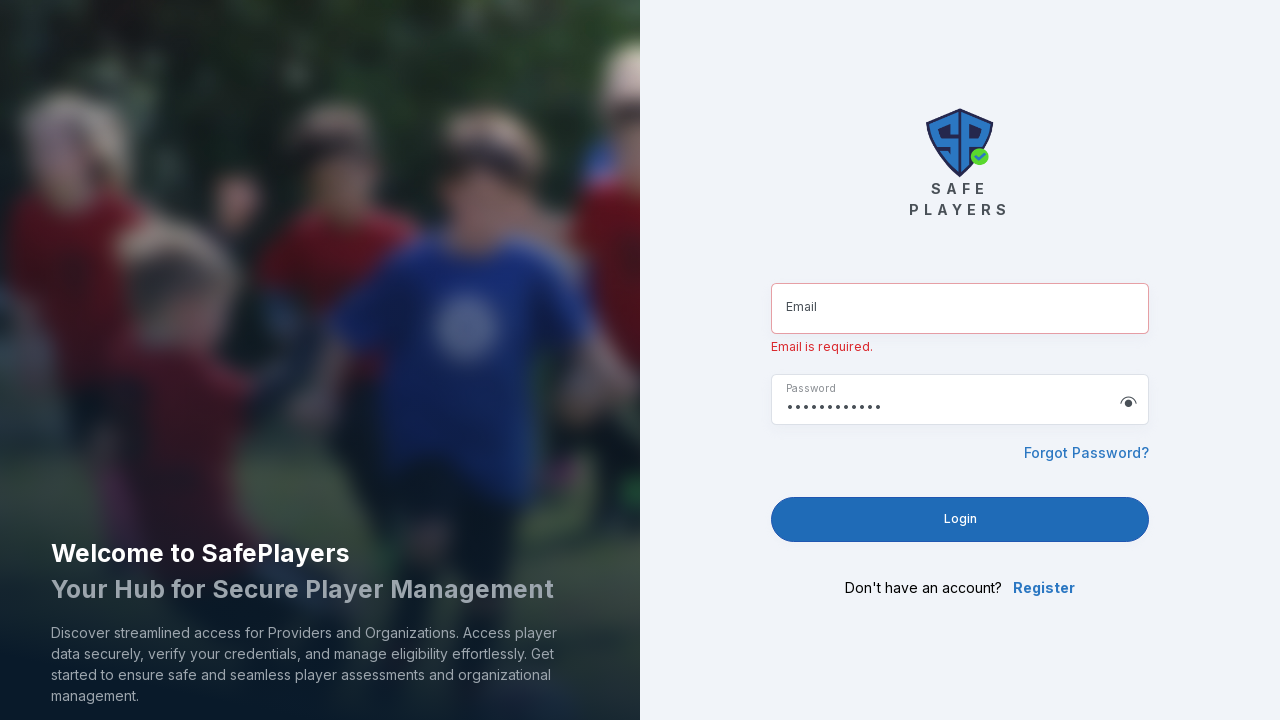

Verified error message 'Email is required.' is displayed
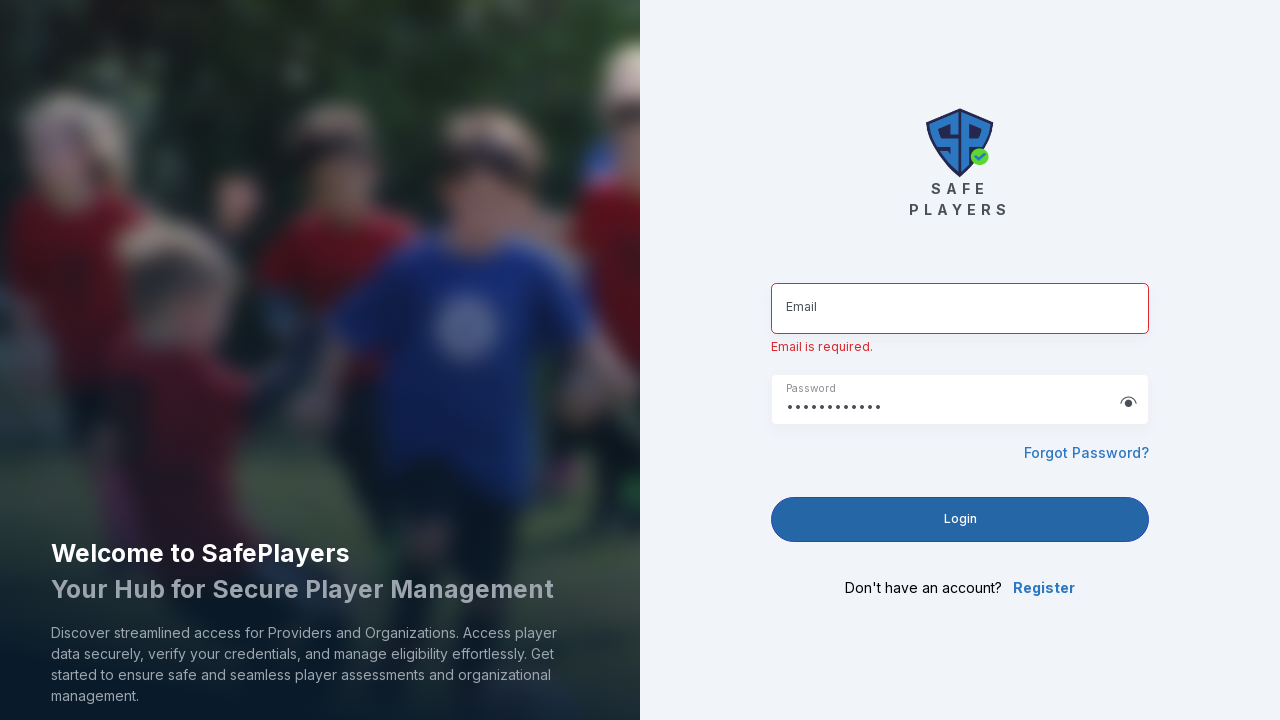

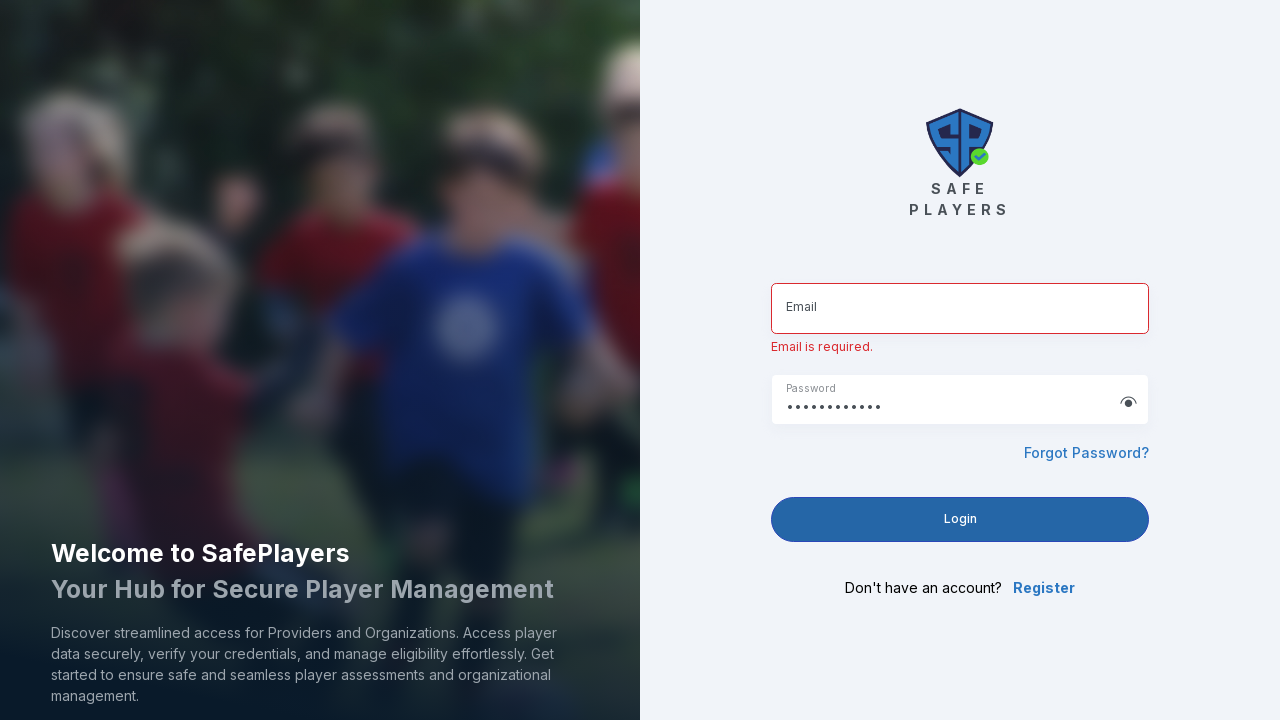